Tests right-click context menu navigation by right-clicking on an image and navigating through nested menu items

Starting URL: https://deluxe-menu.com/popup-mode-sample.html

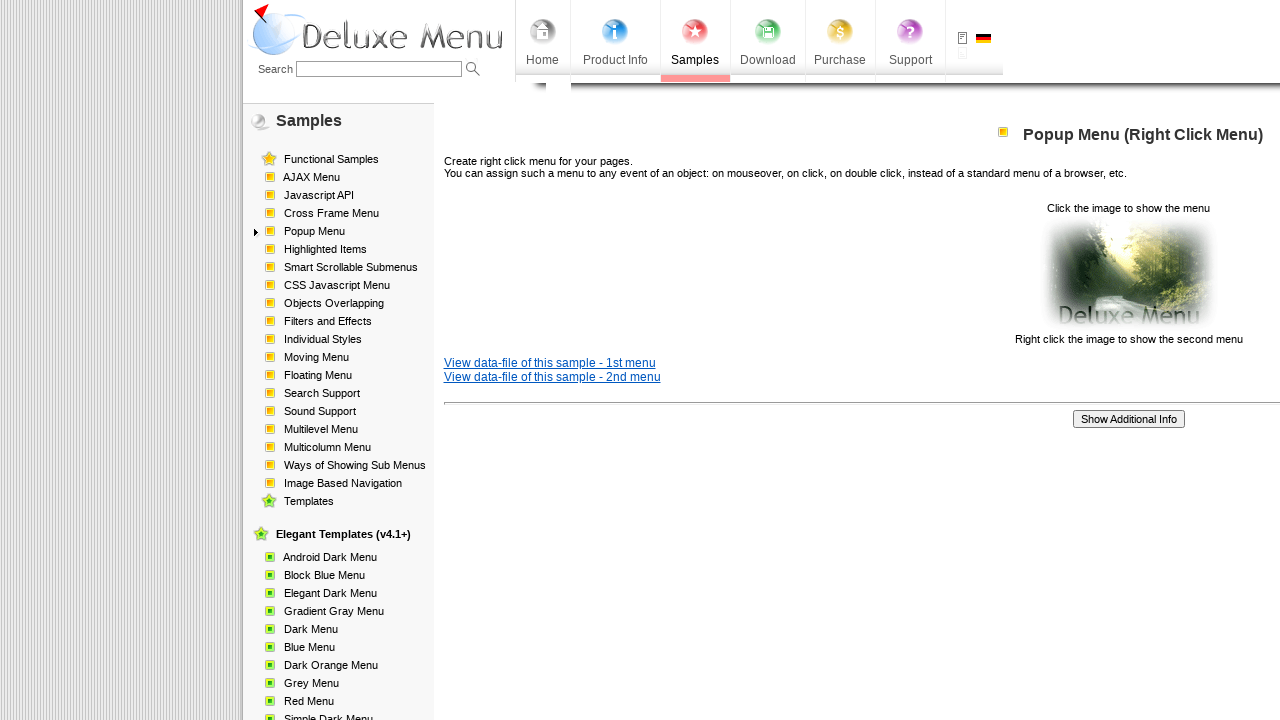

Located image element for right-click context menu test
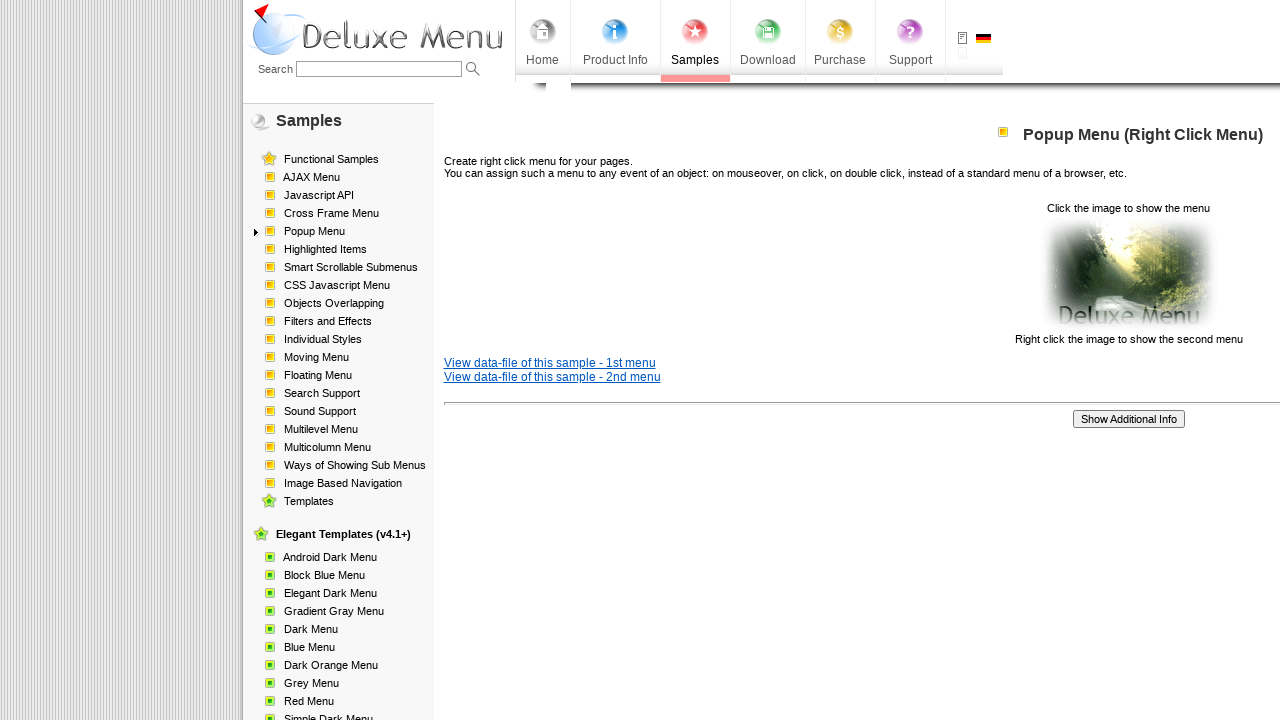

Right-clicked on image to open context menu at (1128, 274) on xpath=/html/body/div/table/tbody/tr/td[2]/div[2]/table[1]/tbody/tr/td[3]/p[2]/im
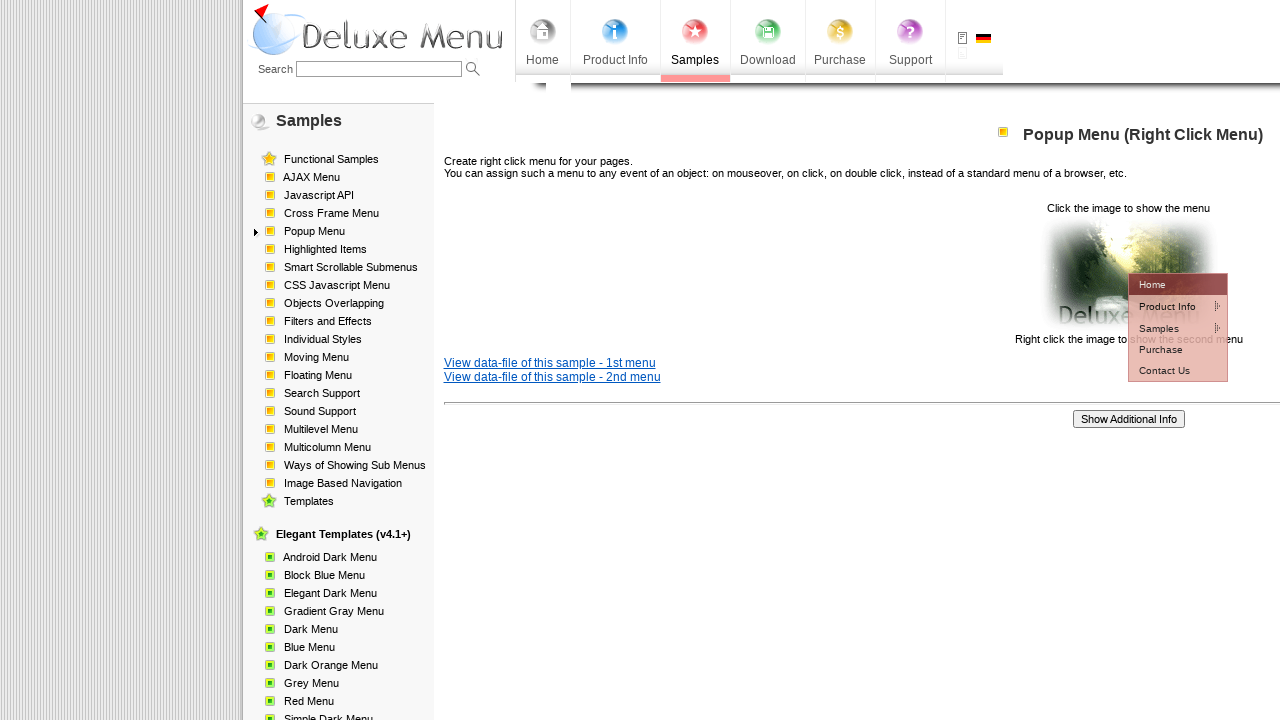

Hovered over 'Product Info' menu item at (1165, 306) on #dm2m1i1tdT
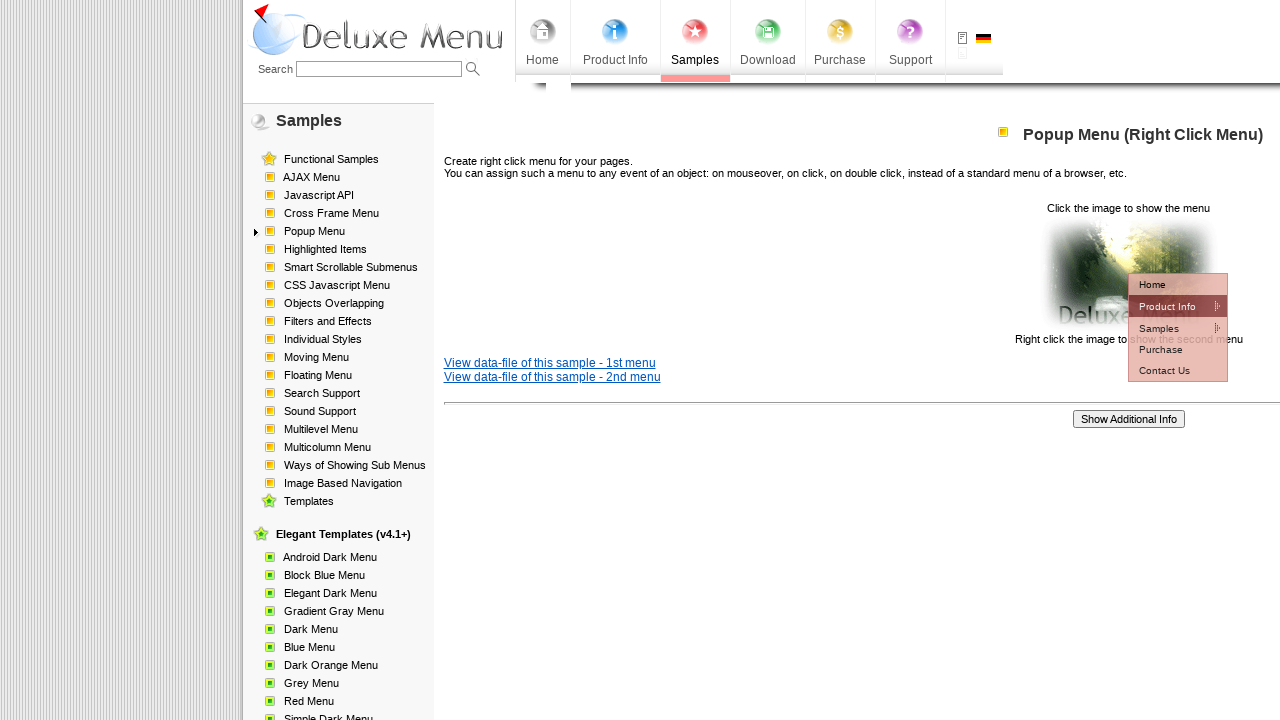

Hovered over 'Installation' submenu item at (1052, 327) on #dm2m2i1tdT
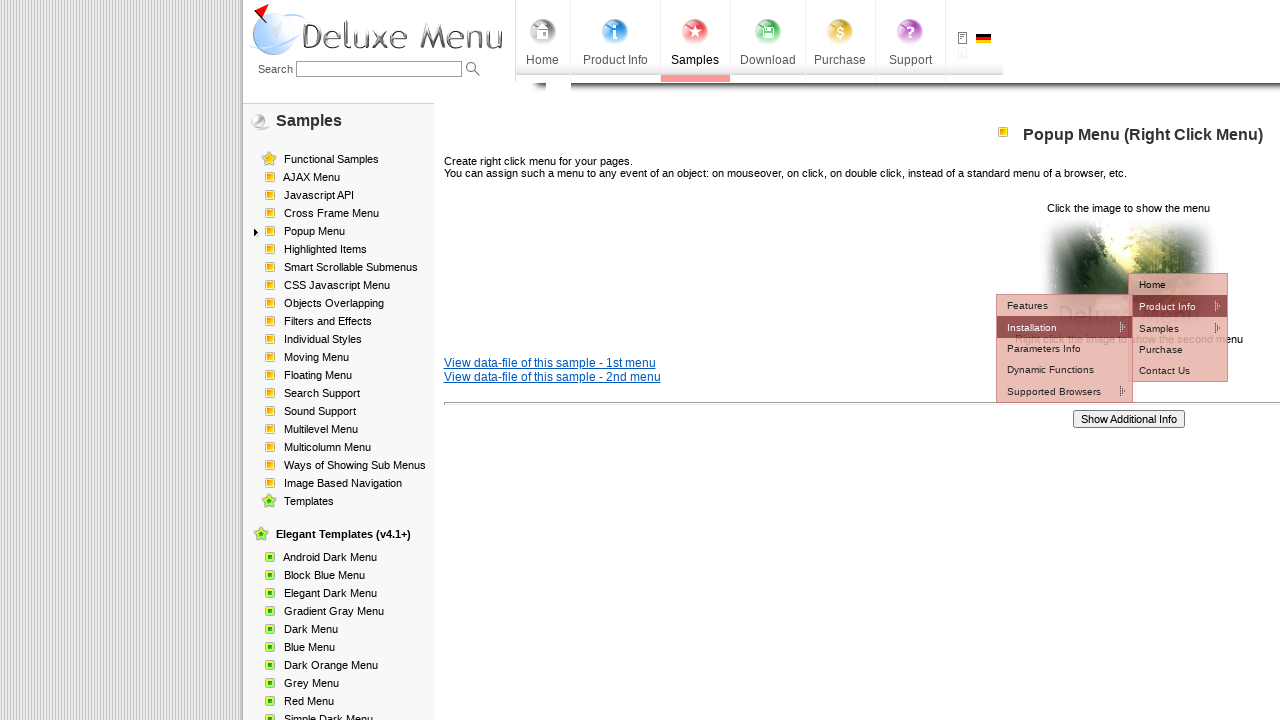

Clicked on 'Setup' submenu item at (1178, 348) on #dm2m3i1tdT
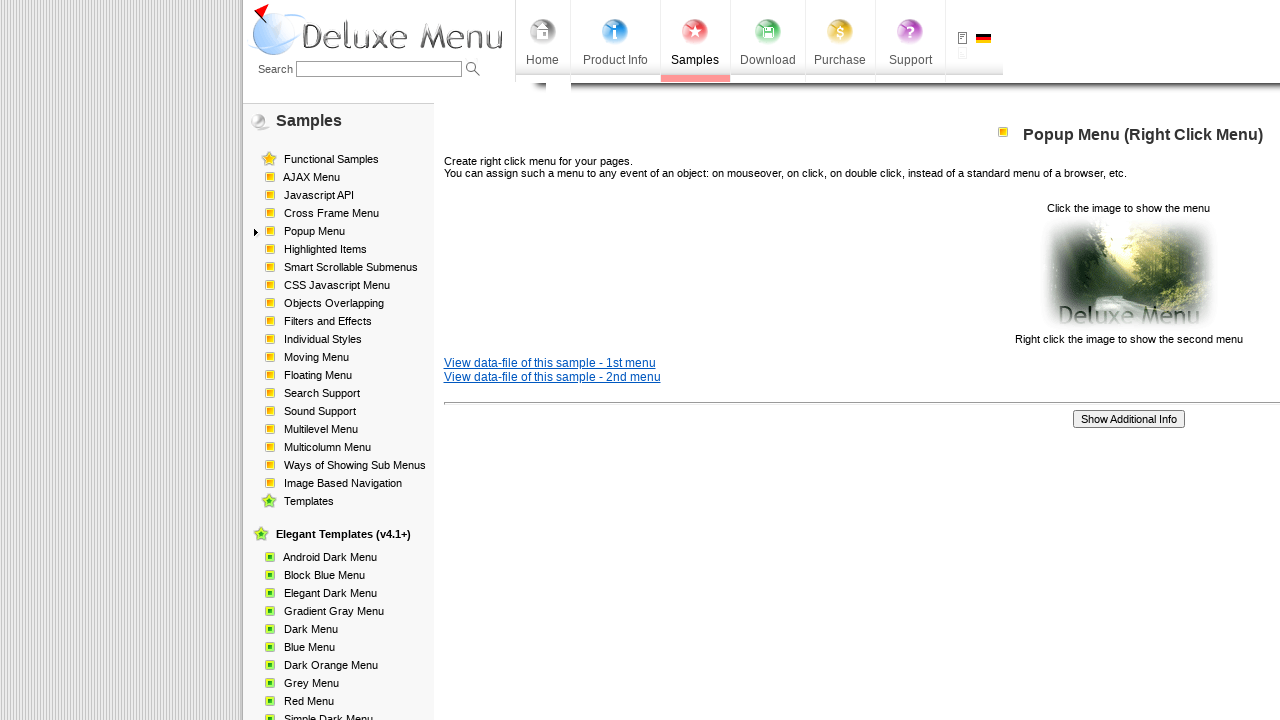

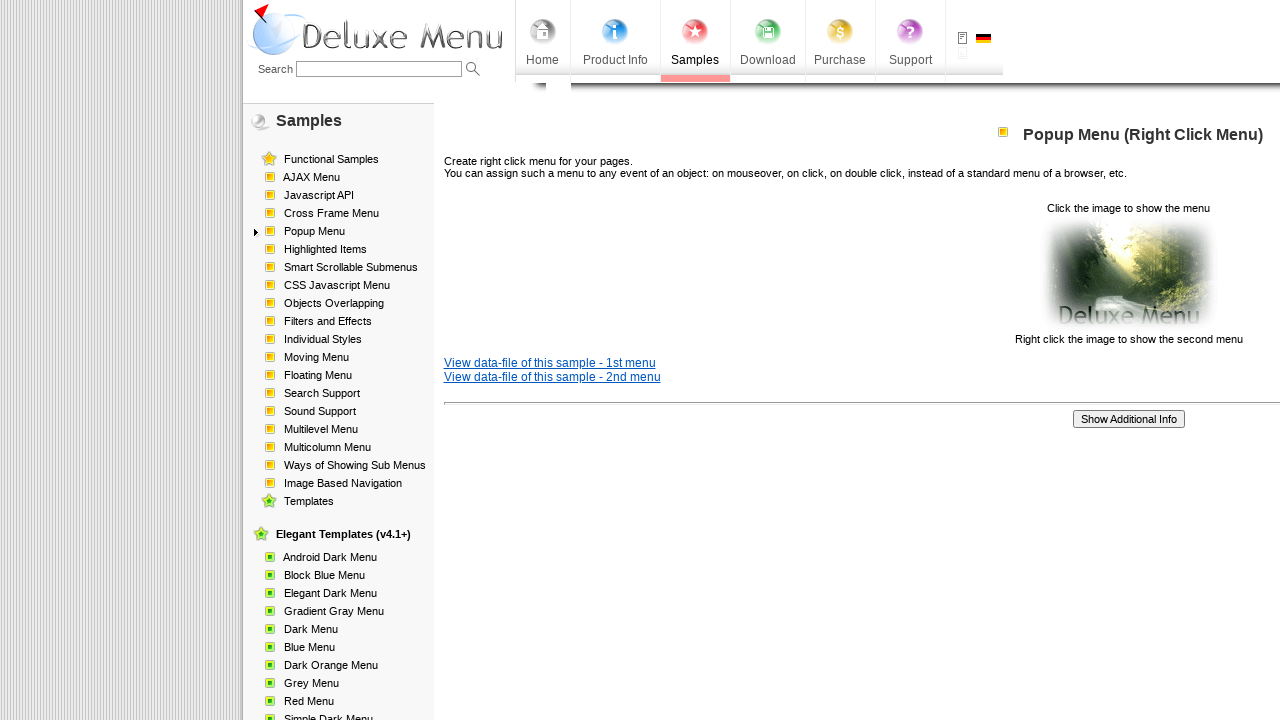